Navigates to an Apple App Store app page and verifies that the page loads correctly by checking for review-related UI elements and selectors.

Starting URL: https://apps.apple.com/us/app/ynab-you-need-a-budget/id1010865877

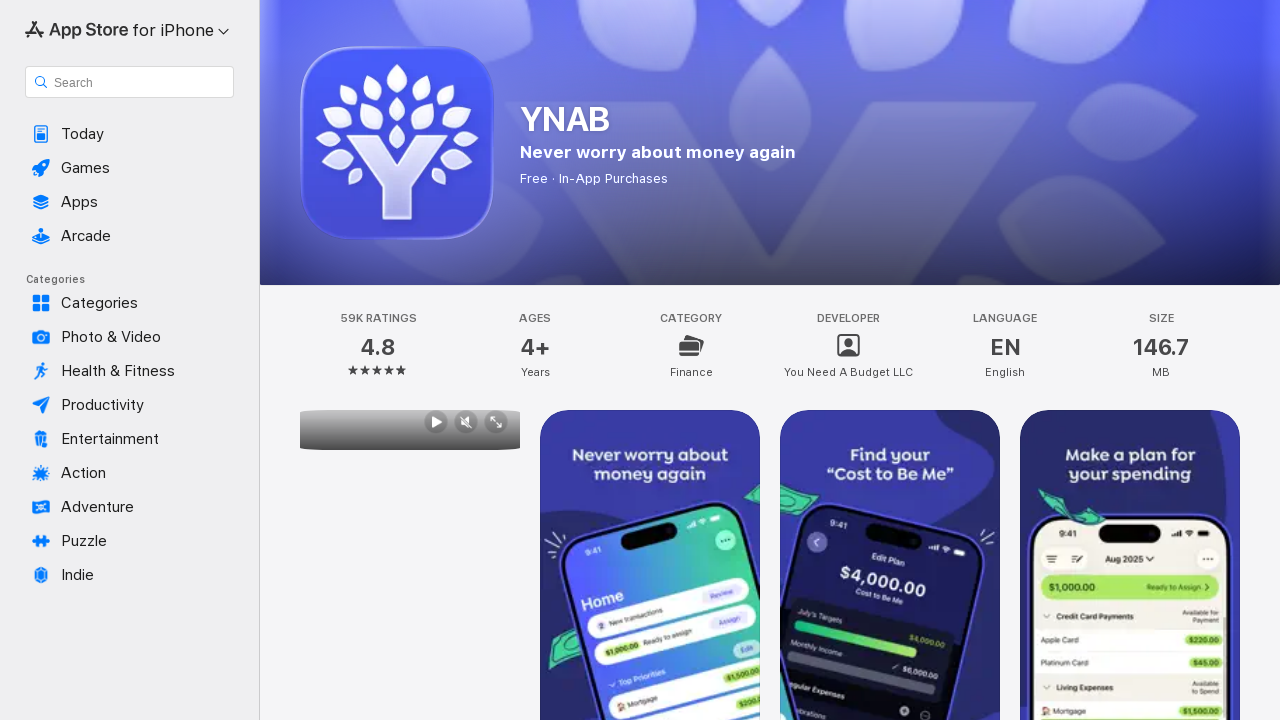

Navigated to YNAB app page on Apple App Store
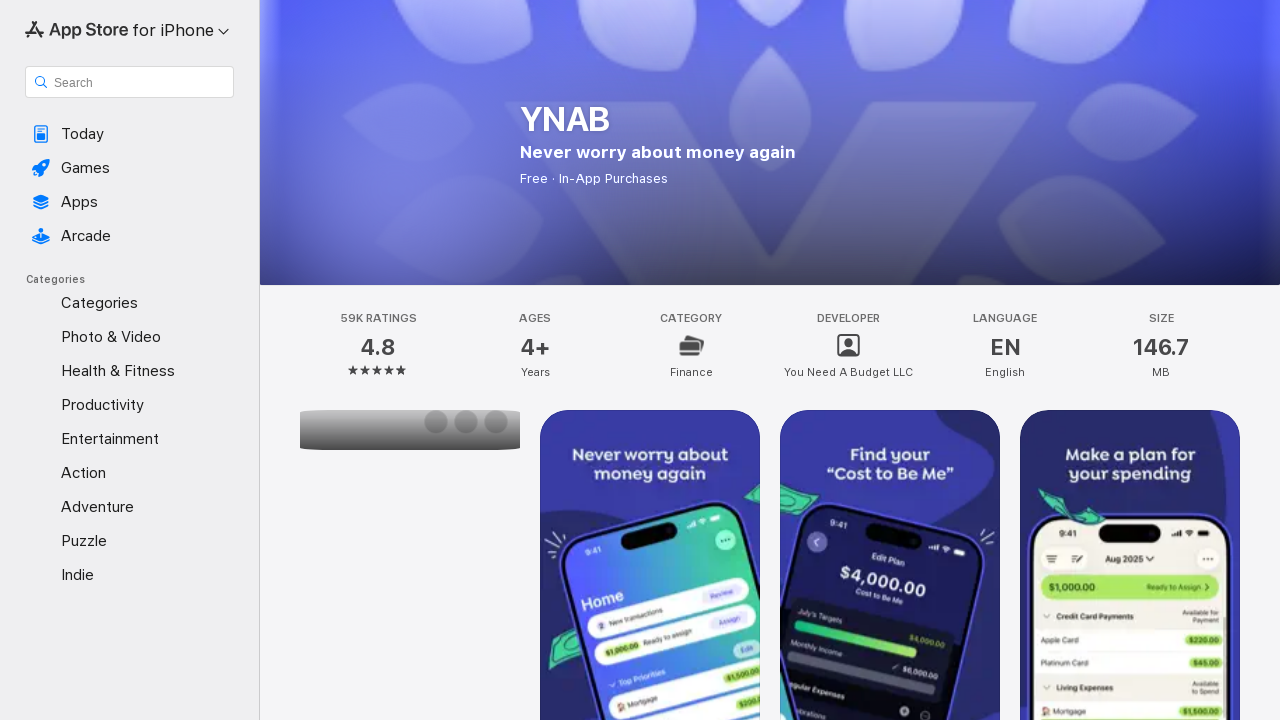

Page loaded with networkidle state
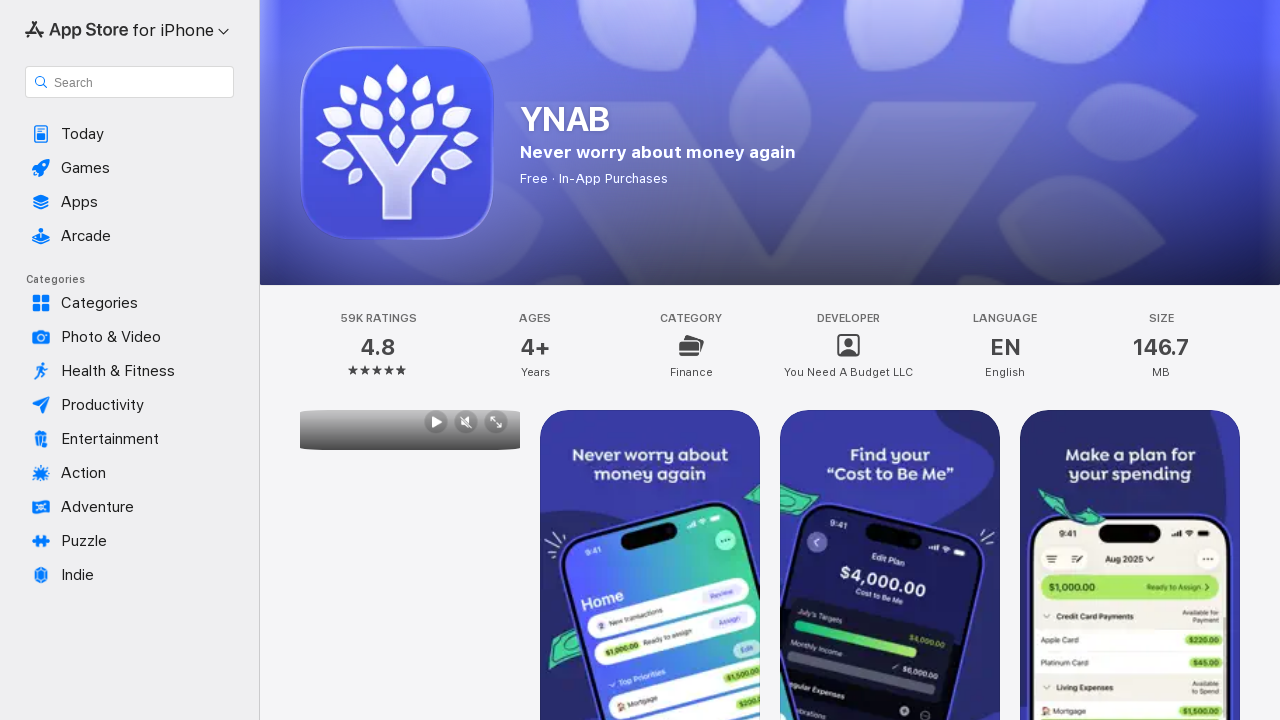

Retrieved page title: ‎YNAB App - App Store
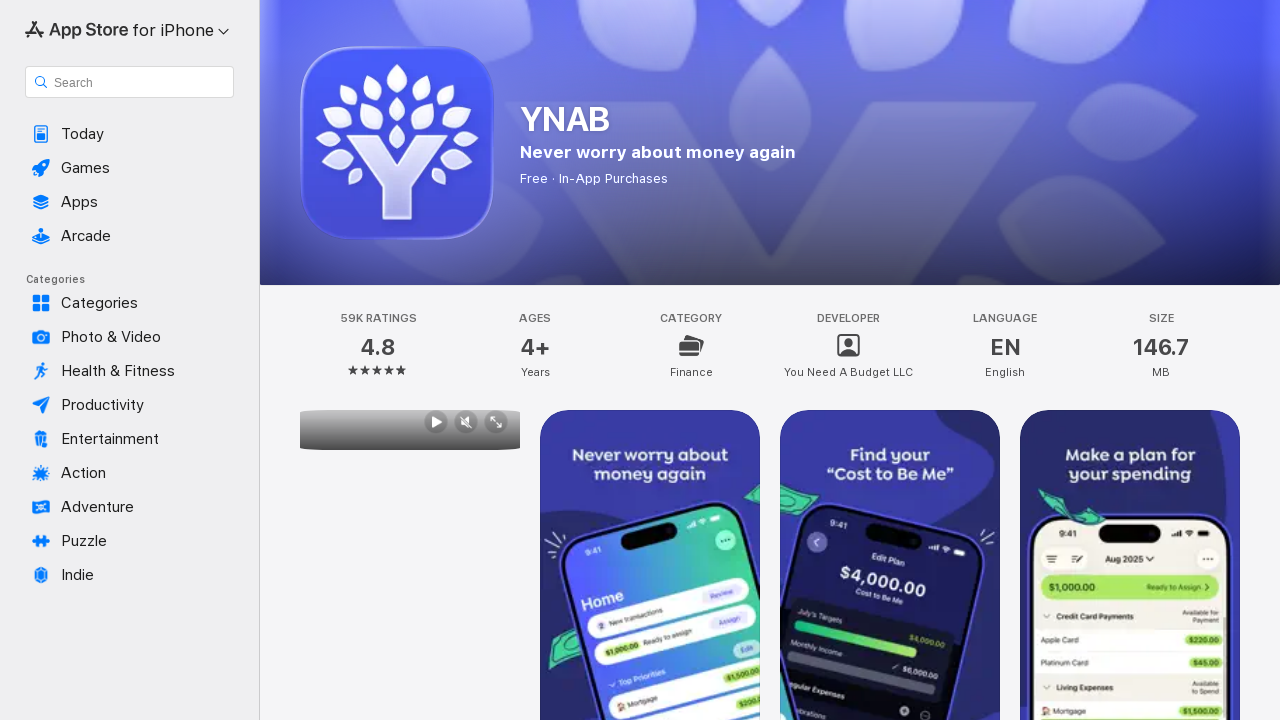

Found 0 review-related elements
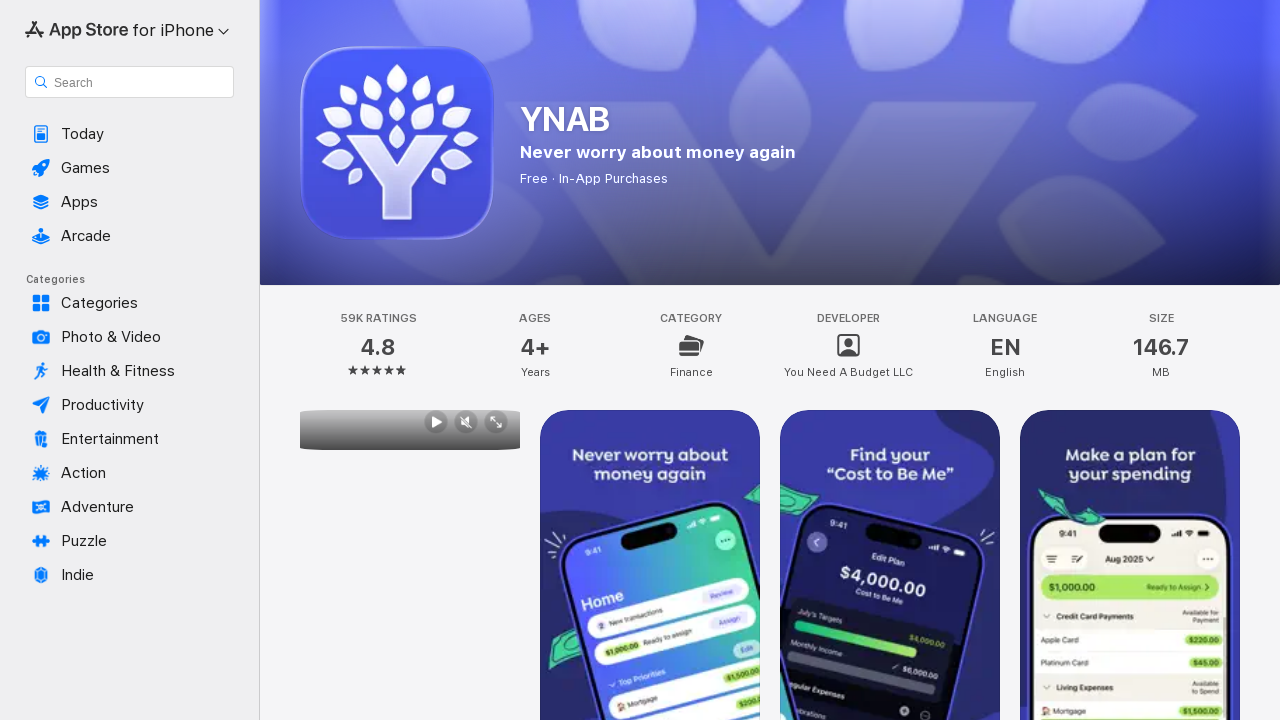

Found 0 ratings buttons
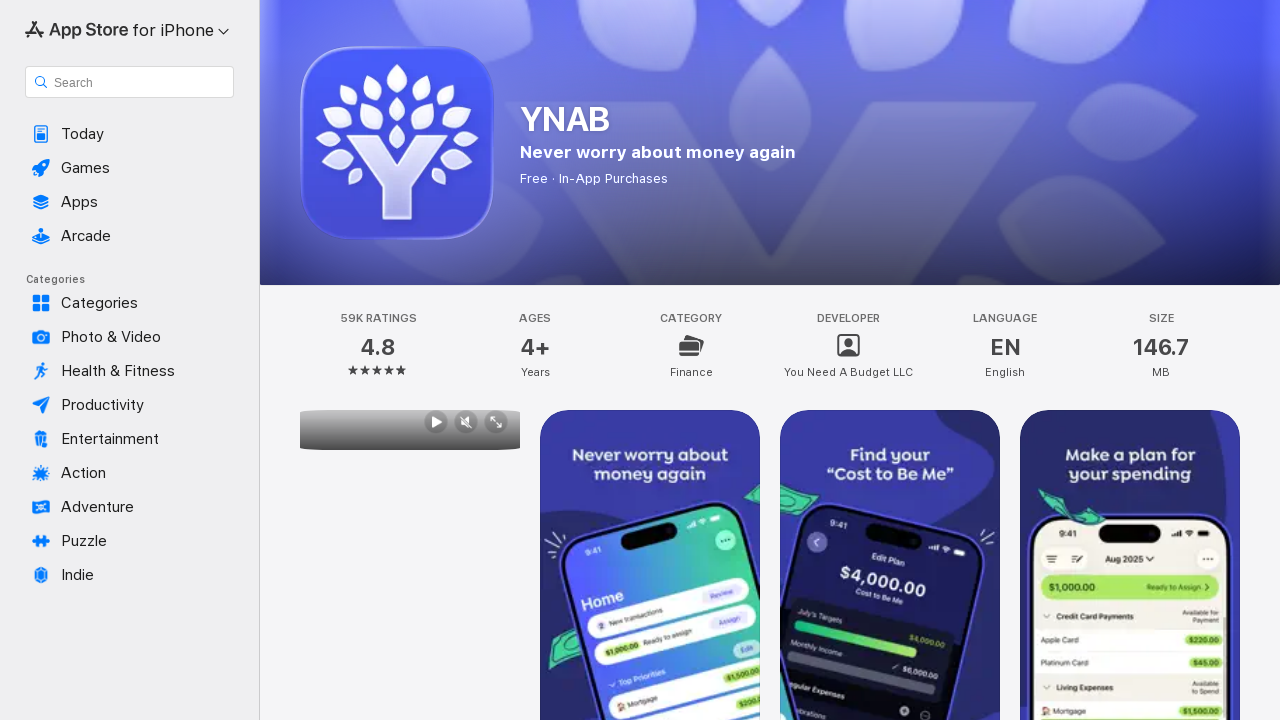

Found 0 reviews buttons
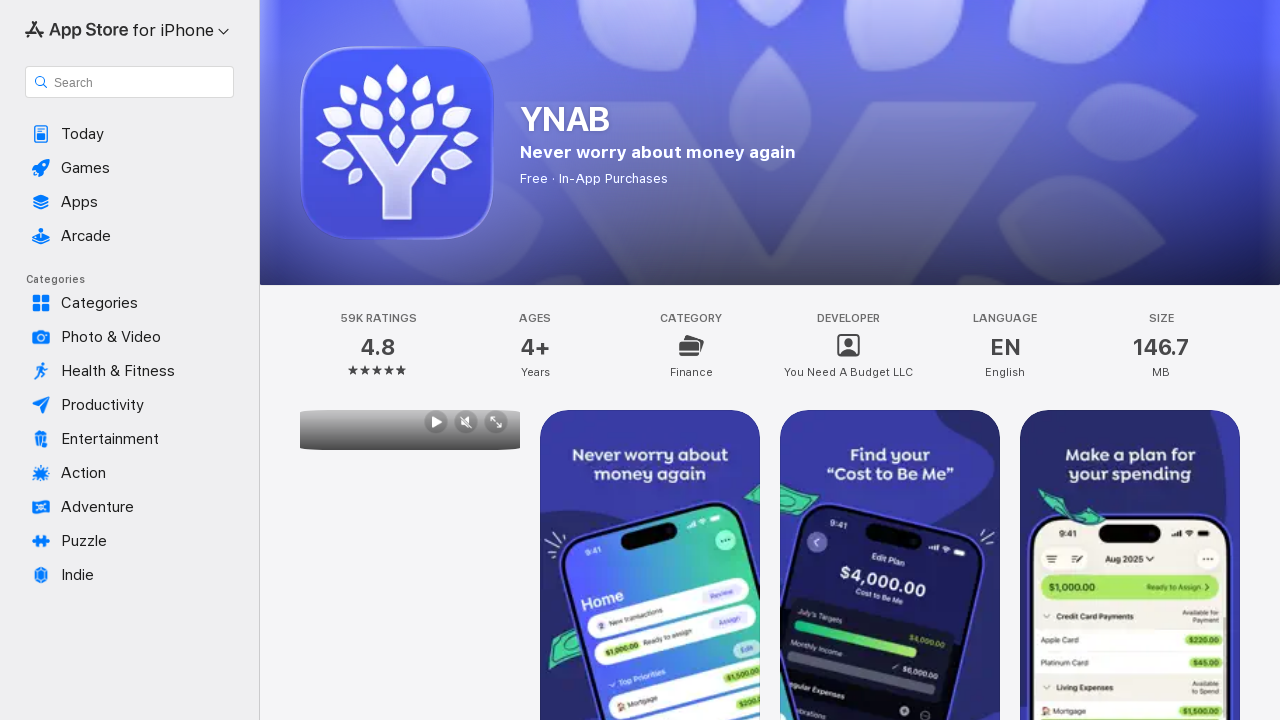

Found 0 customer review sections
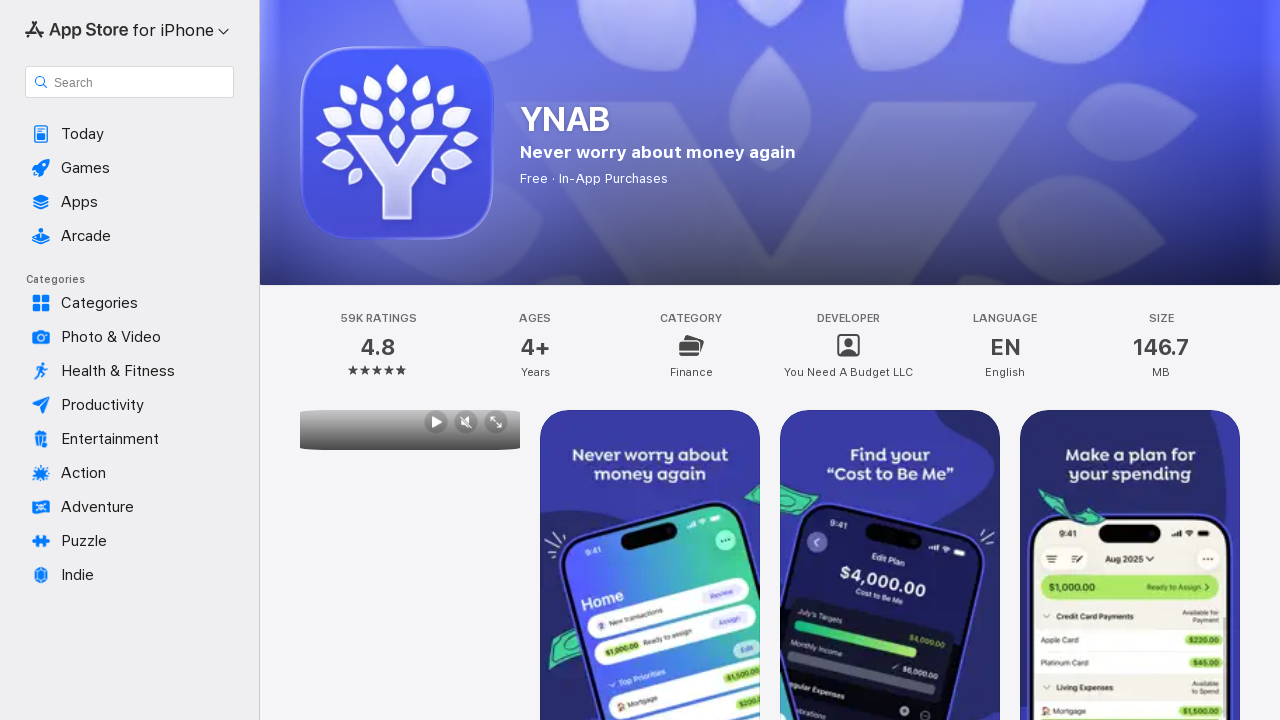

Found 0 generic review elements
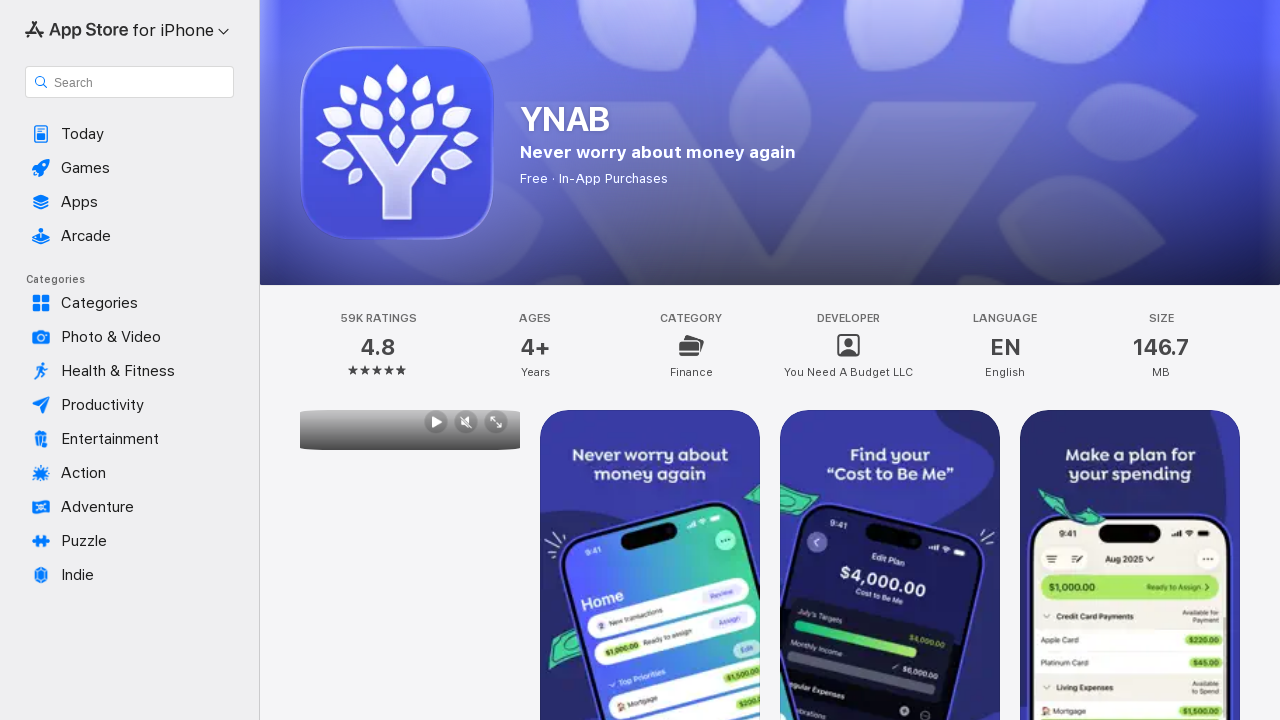

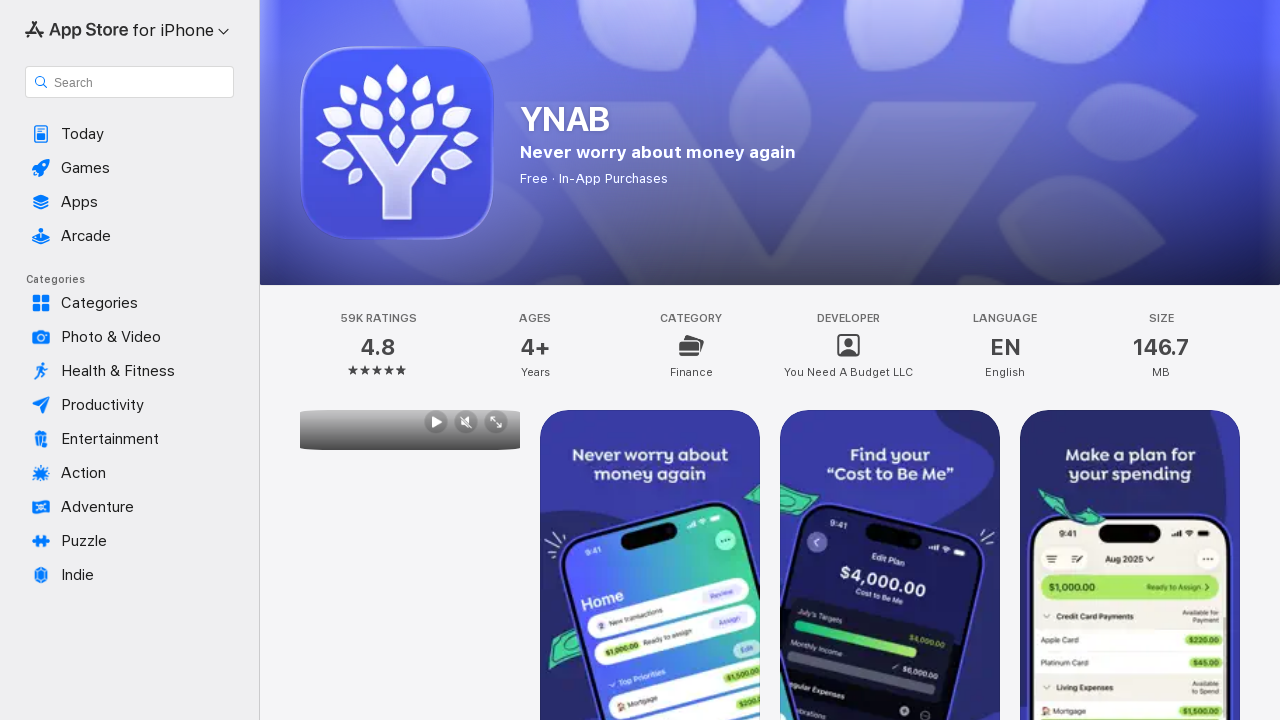